Demonstrates scrolling functionality by scrolling the main window and then scrolling within a specific table element

Starting URL: https://rahulshettyacademy.com/AutomationPractice/

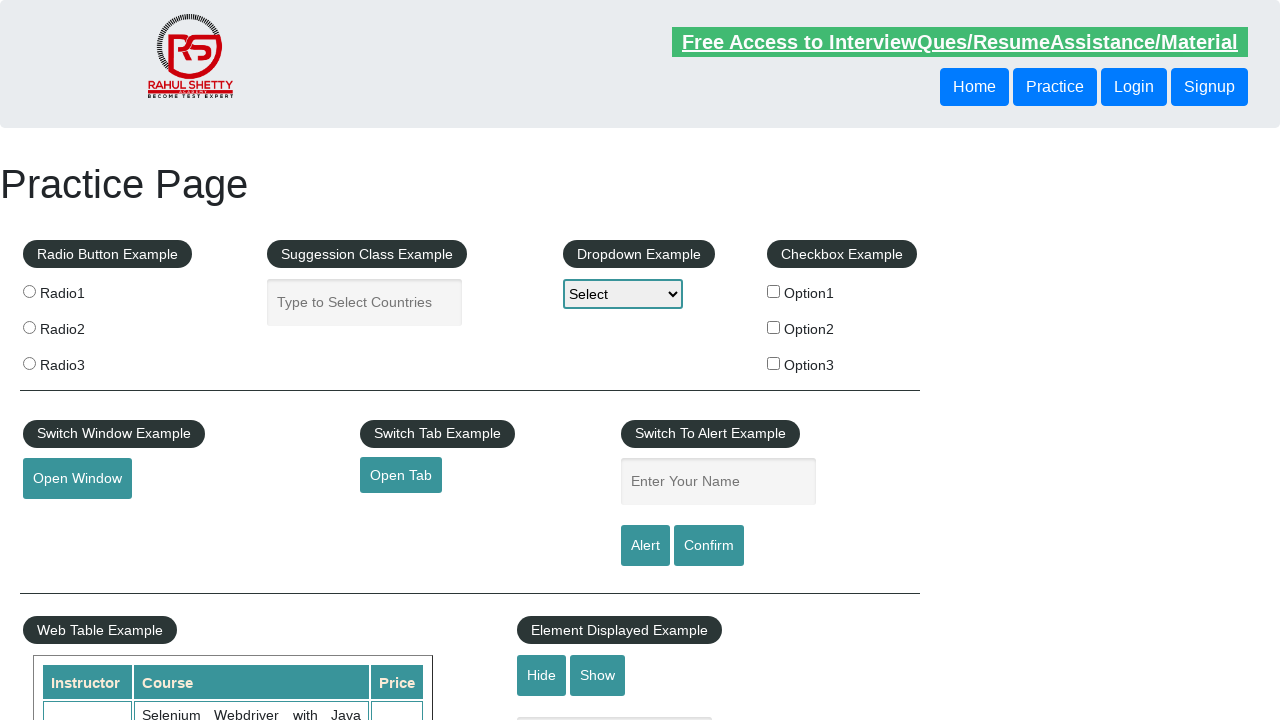

Scrolled main window down by 500 pixels
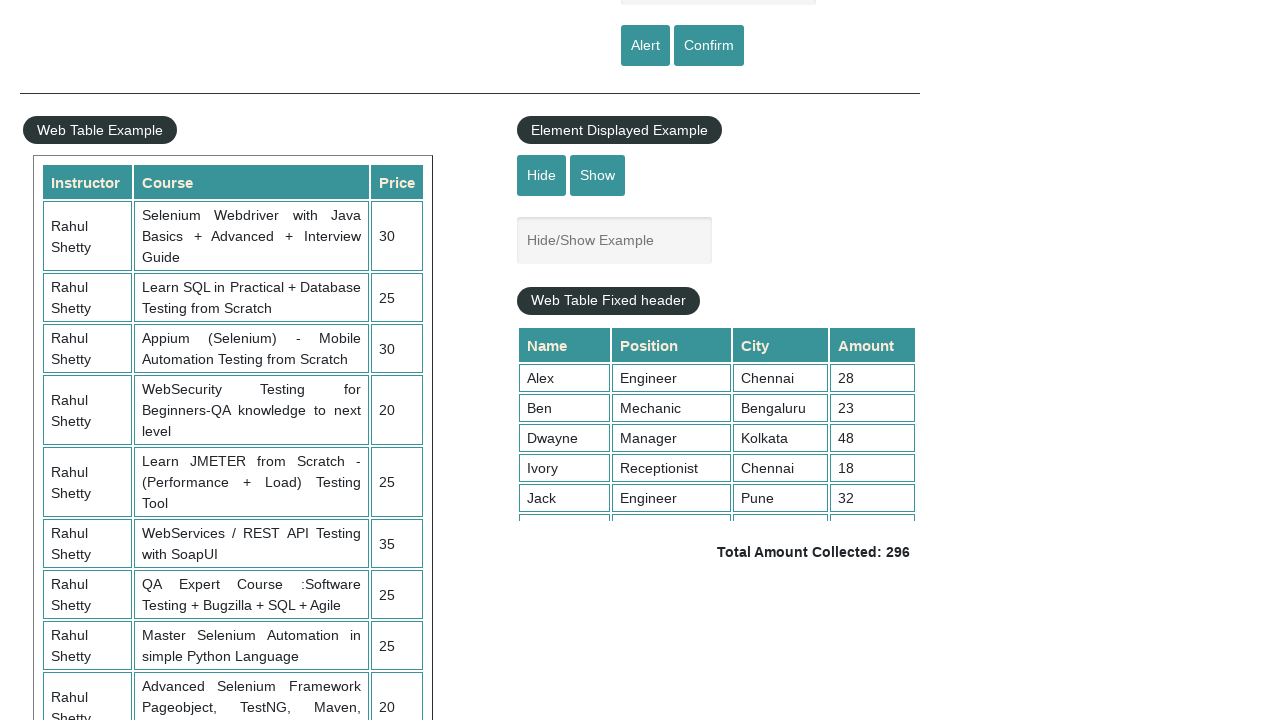

Waited 3 seconds for scroll to complete
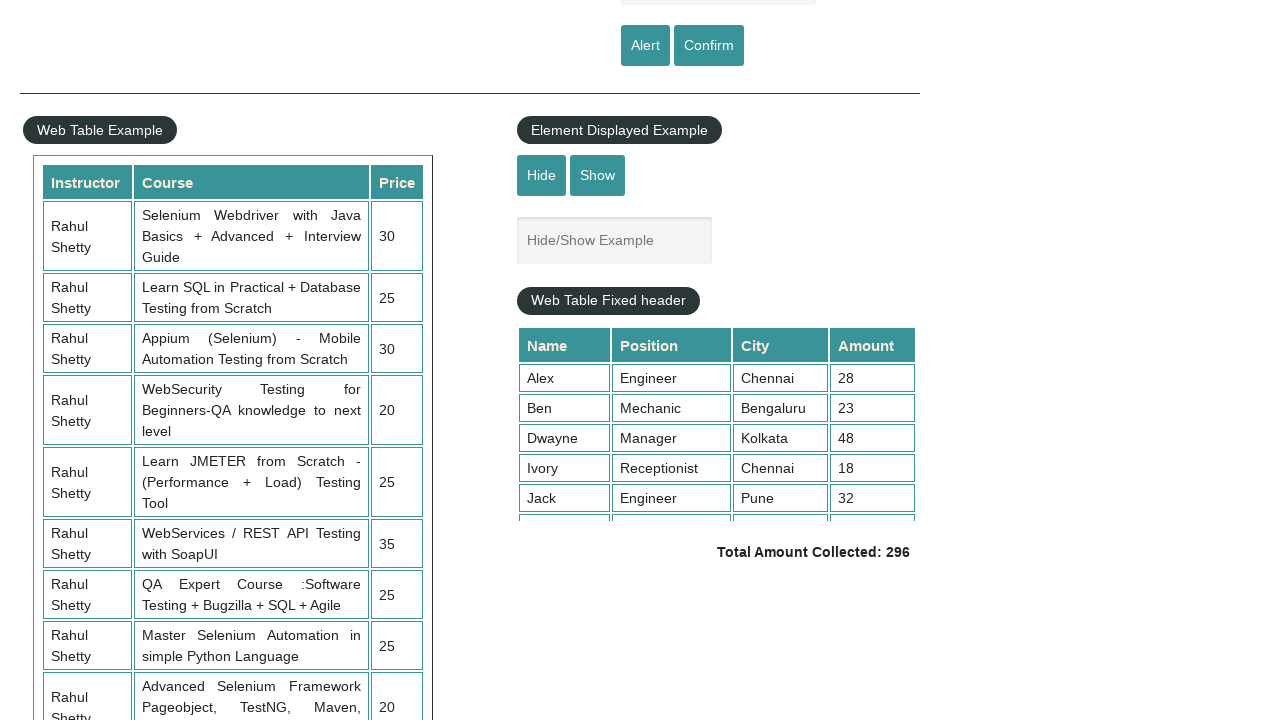

Scrolled within table element with fixed header by 500 pixels
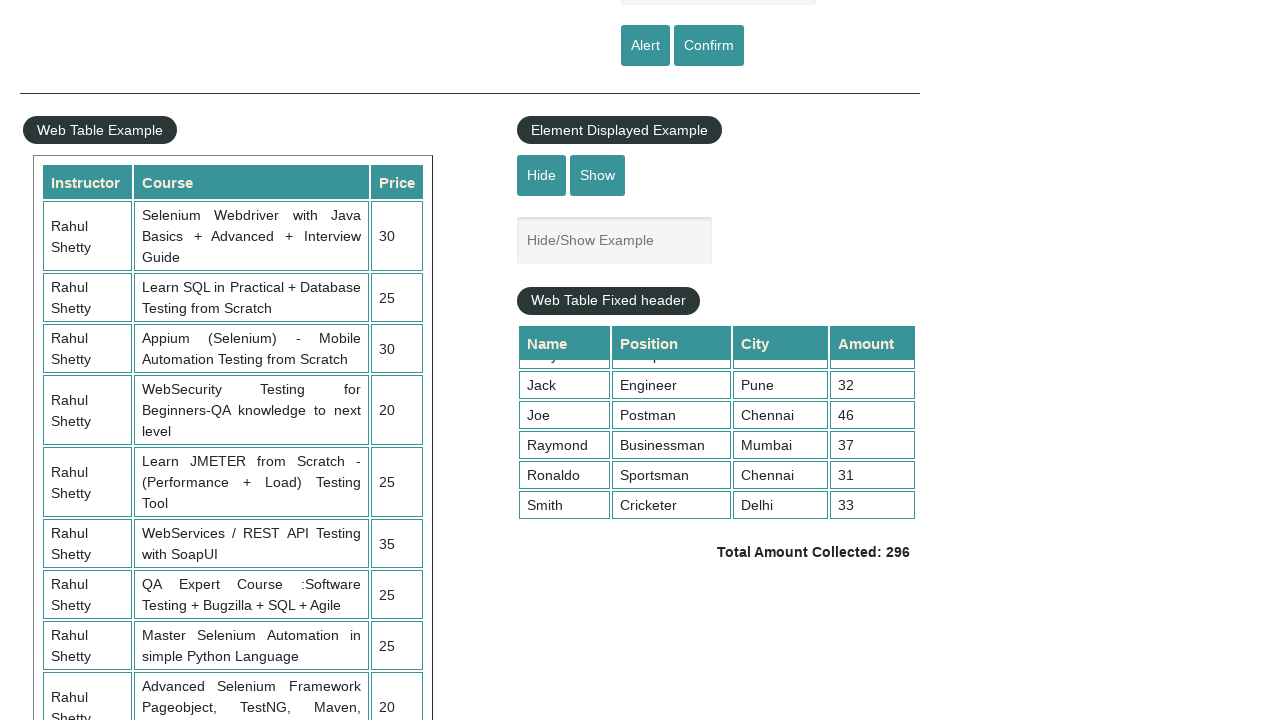

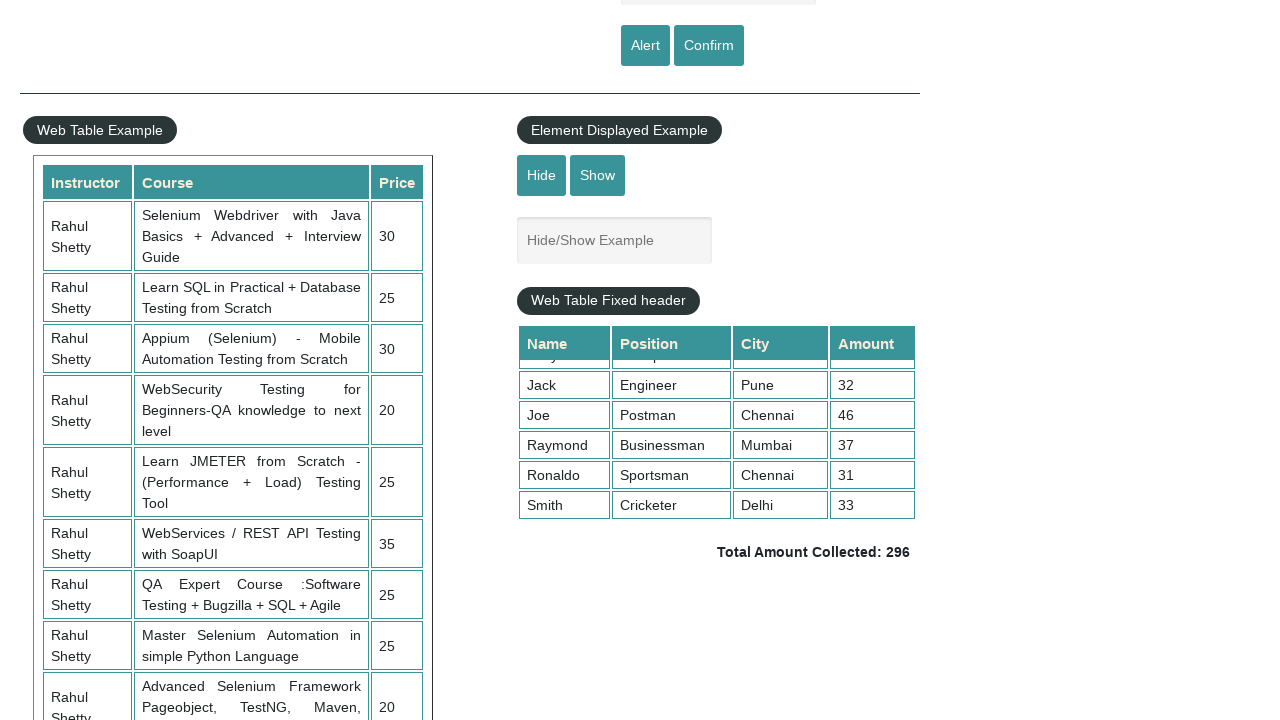